Tests an AJAX form submission by filling in title and description fields, then submitting the form and verifying the processing message appears

Starting URL: https://www.lambdatest.com/selenium-playground/ajax-form-submit-demo

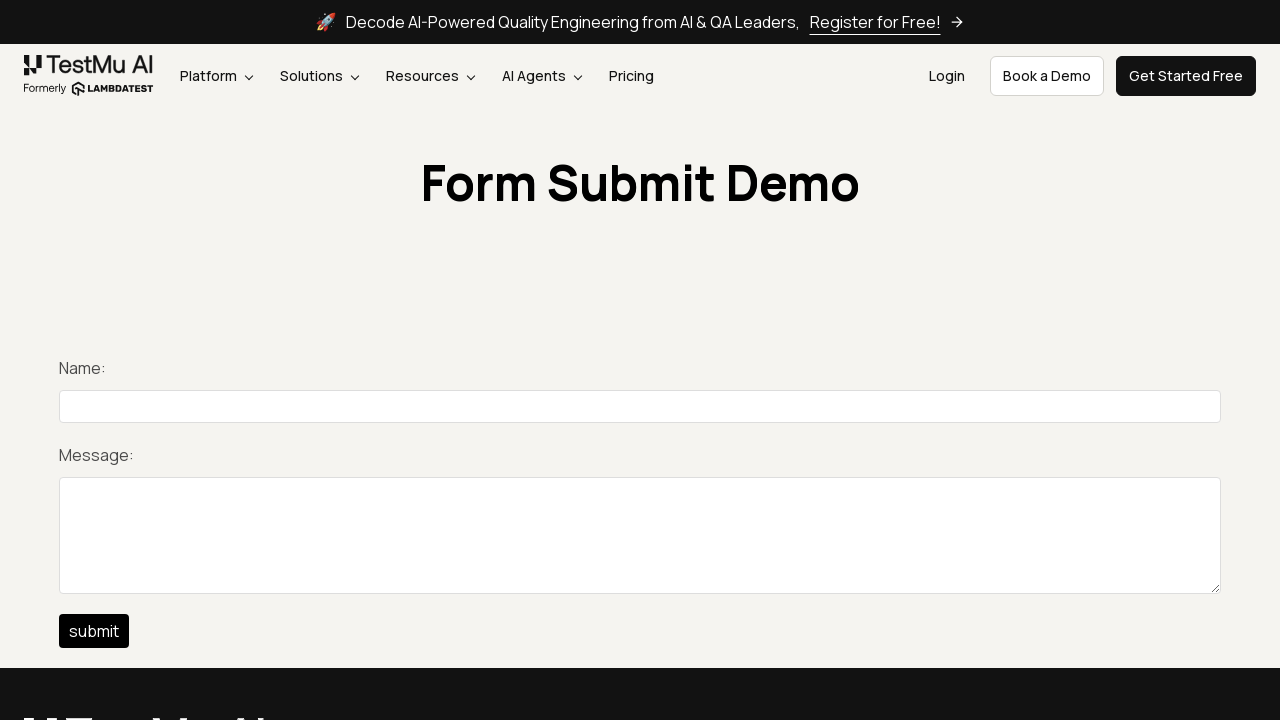

Navigated to AJAX form submit demo page
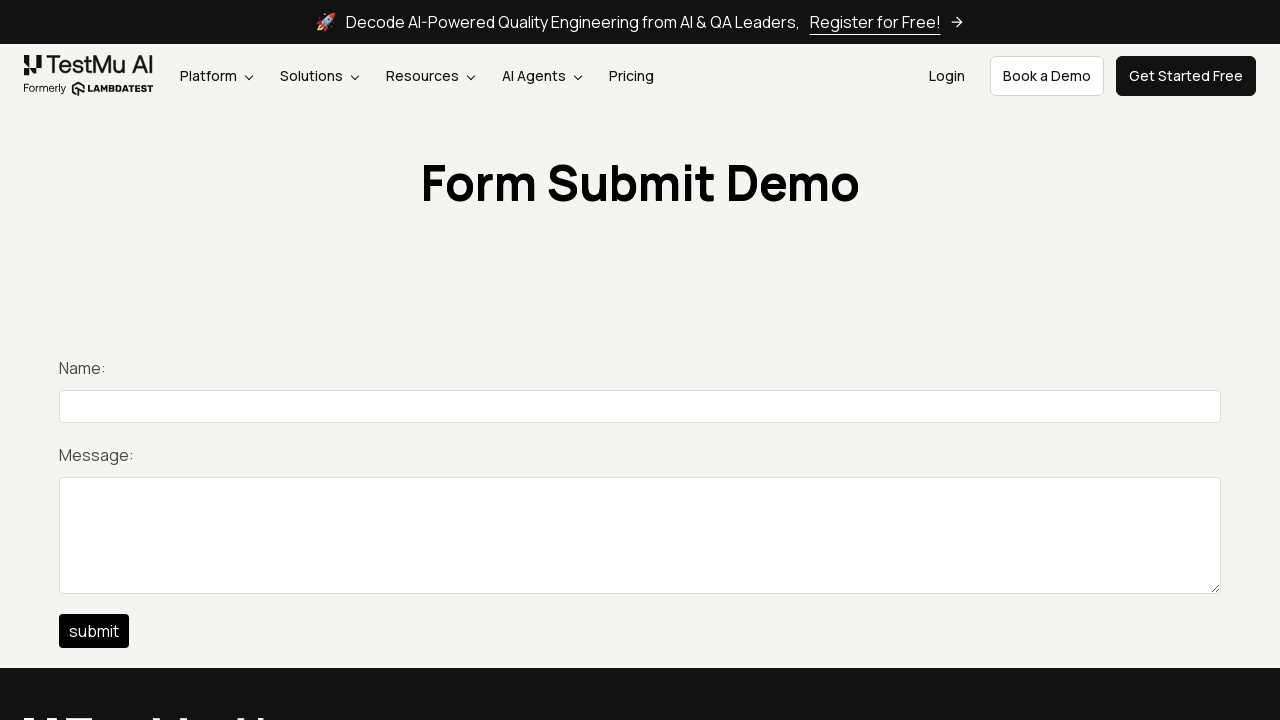

Filled title field with 'Pytest Tutorial' on #title
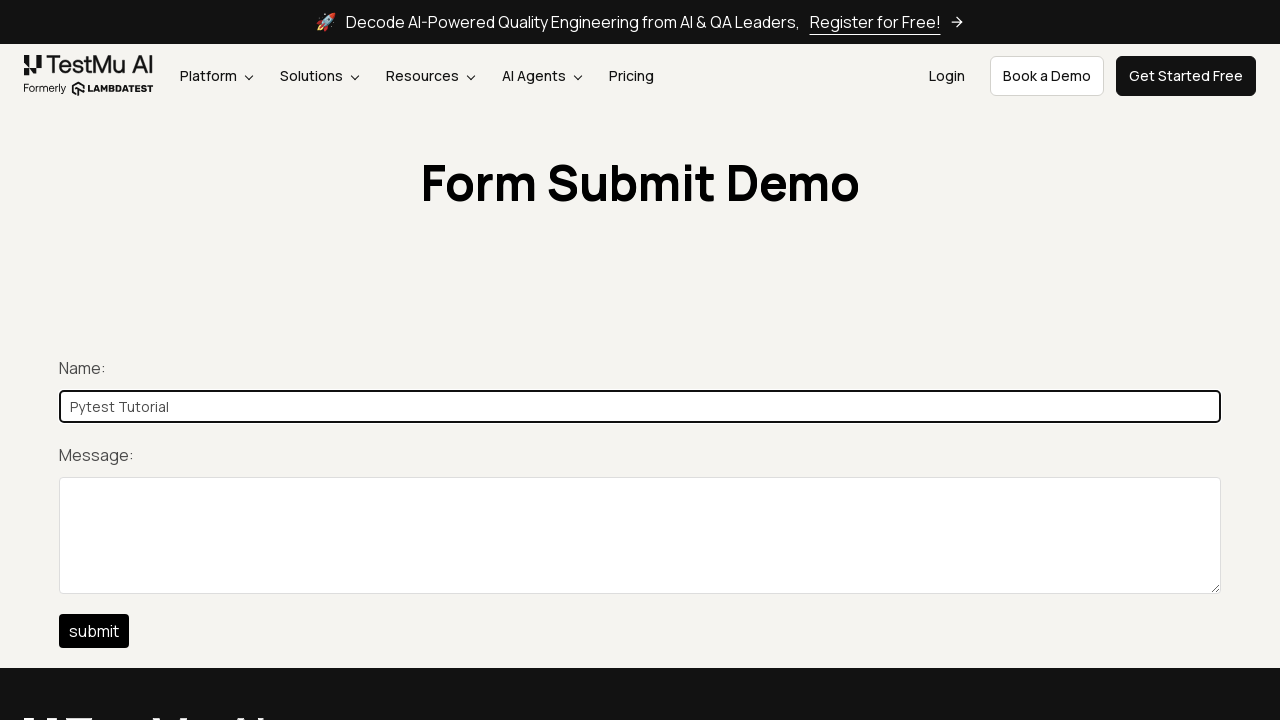

Filled description field with 'LambdaTest Selenium Playground' on #description
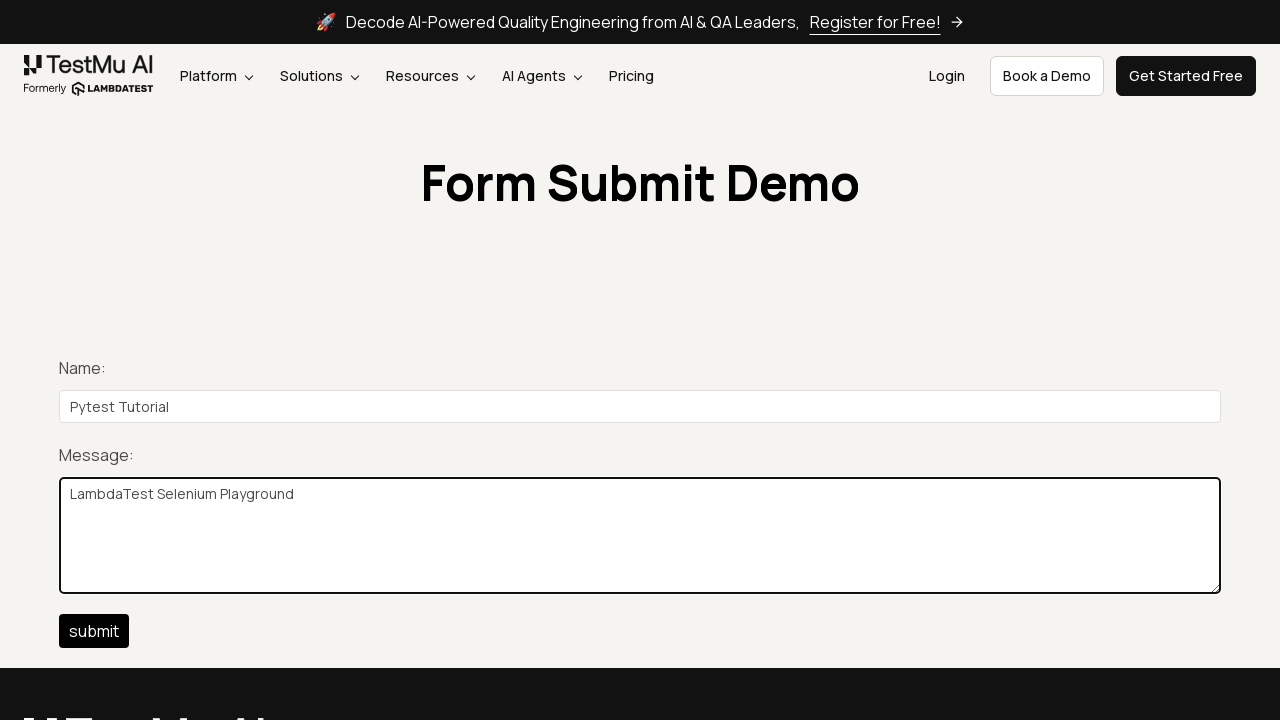

Clicked form submit button at (94, 631) on #btn-submit
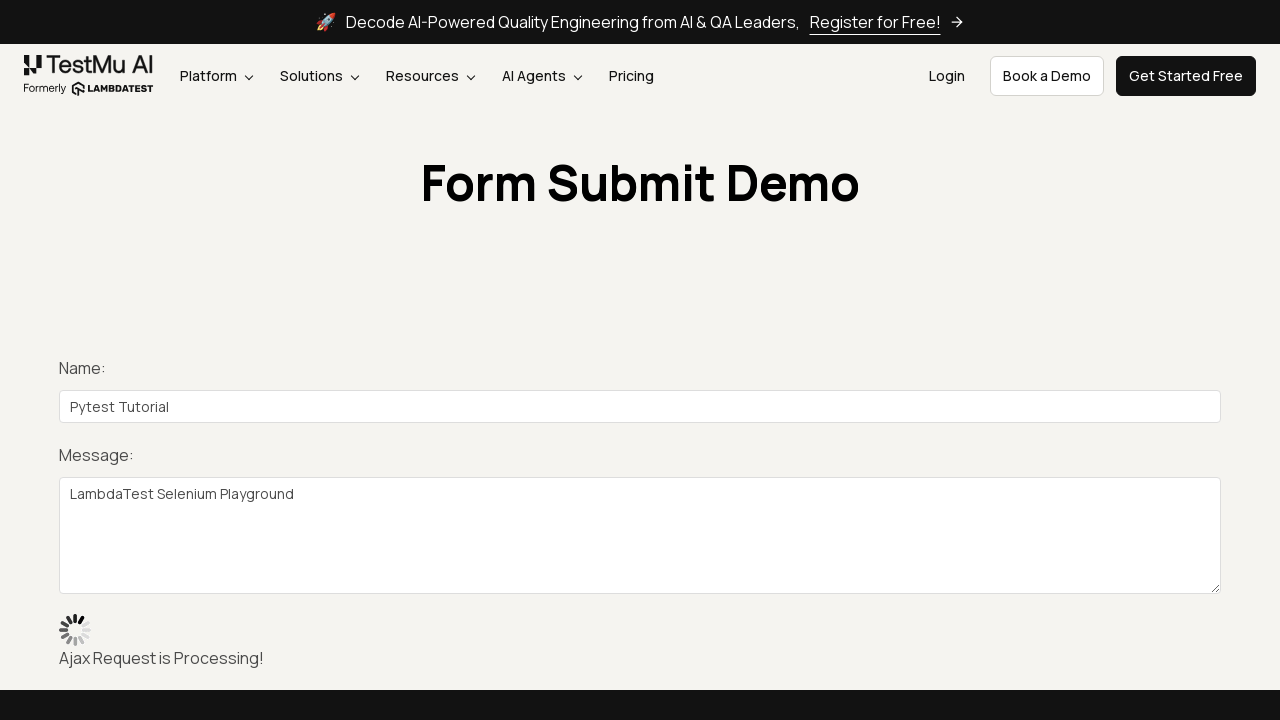

Waited for submit control element to appear
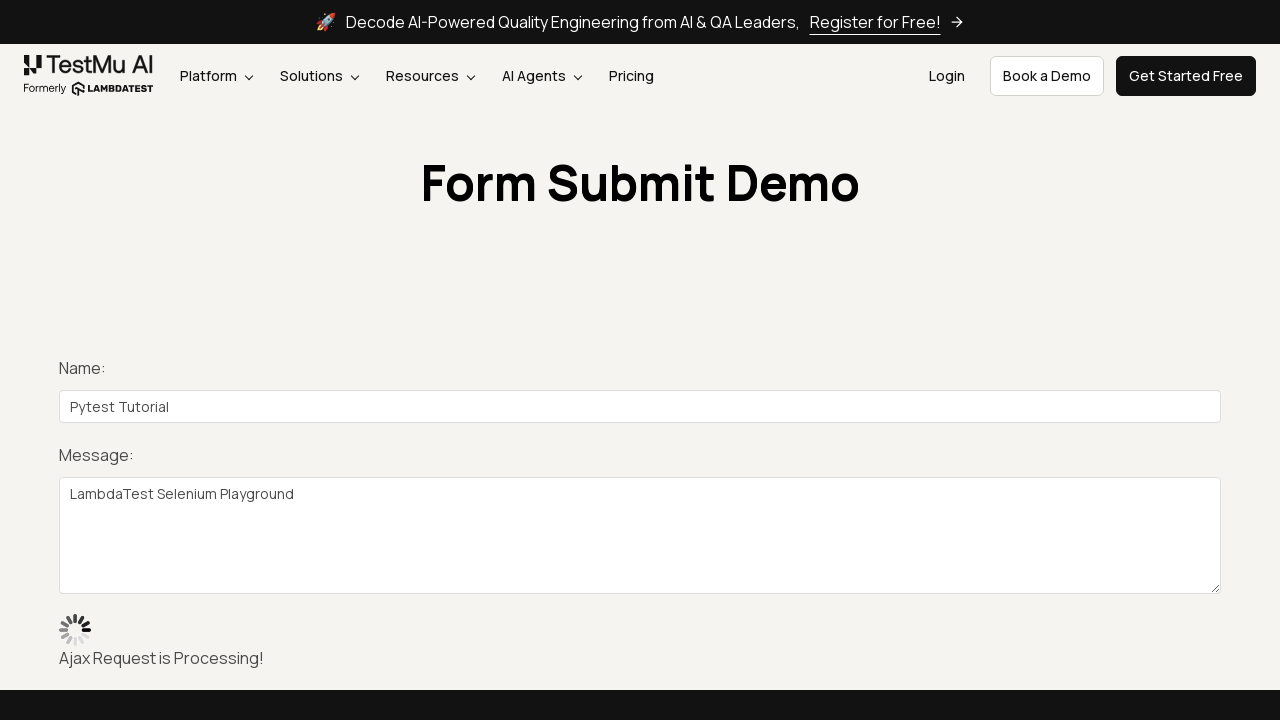

Verified 'Processing' message appears in submit control
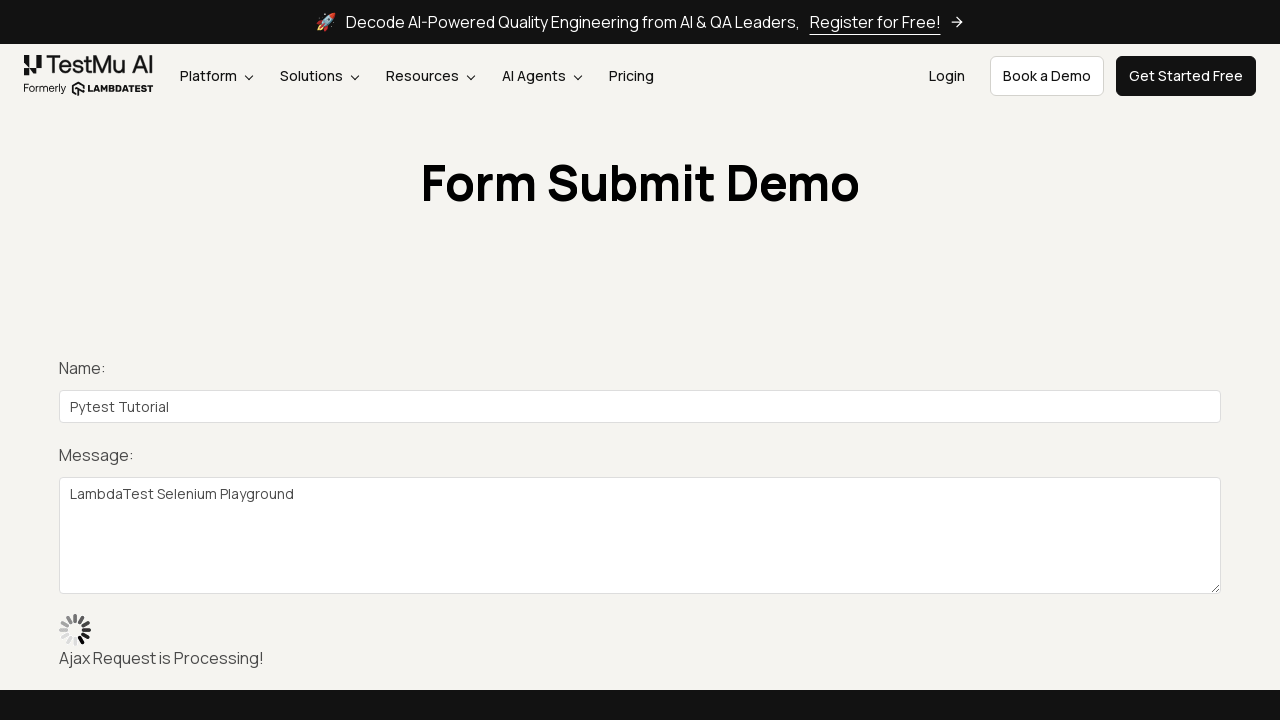

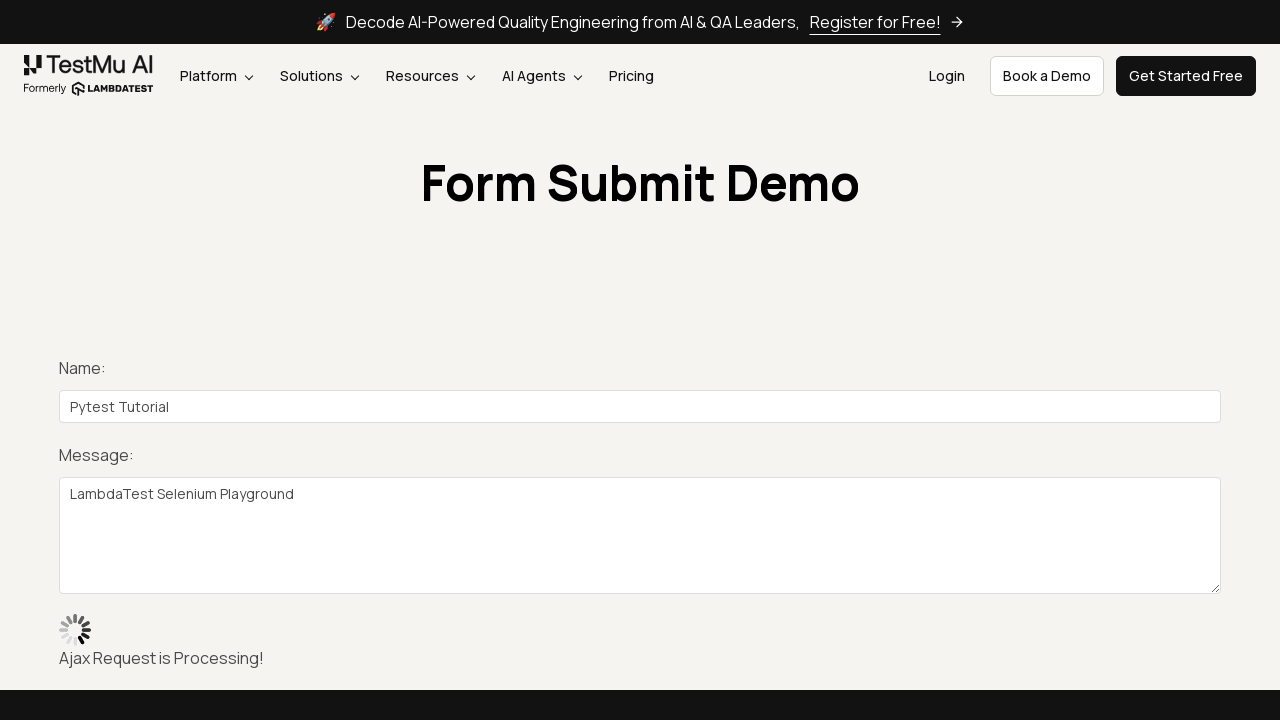